Tests submitting a blank student registration form to verify form validation behavior - confirms that the success modal does not appear when required fields are empty.

Starting URL: https://demoqa.com/automation-practice-form

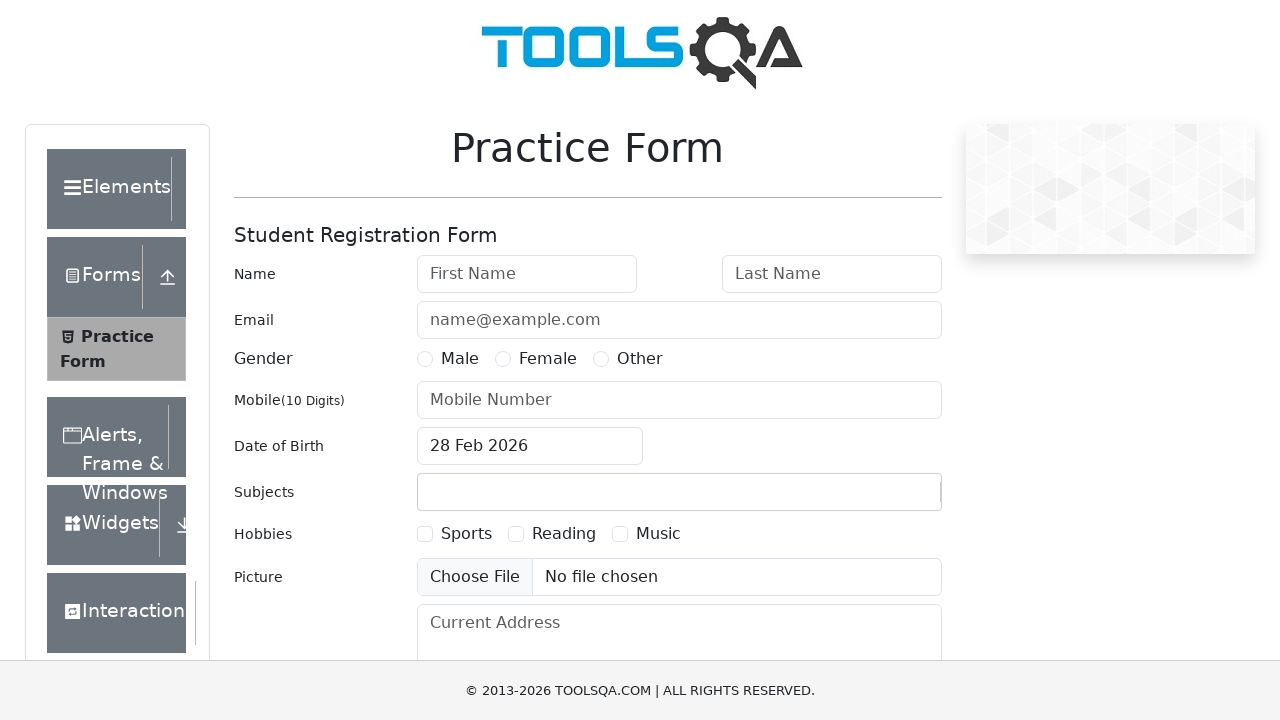

Submitted blank student registration form using JavaScript click on submit button
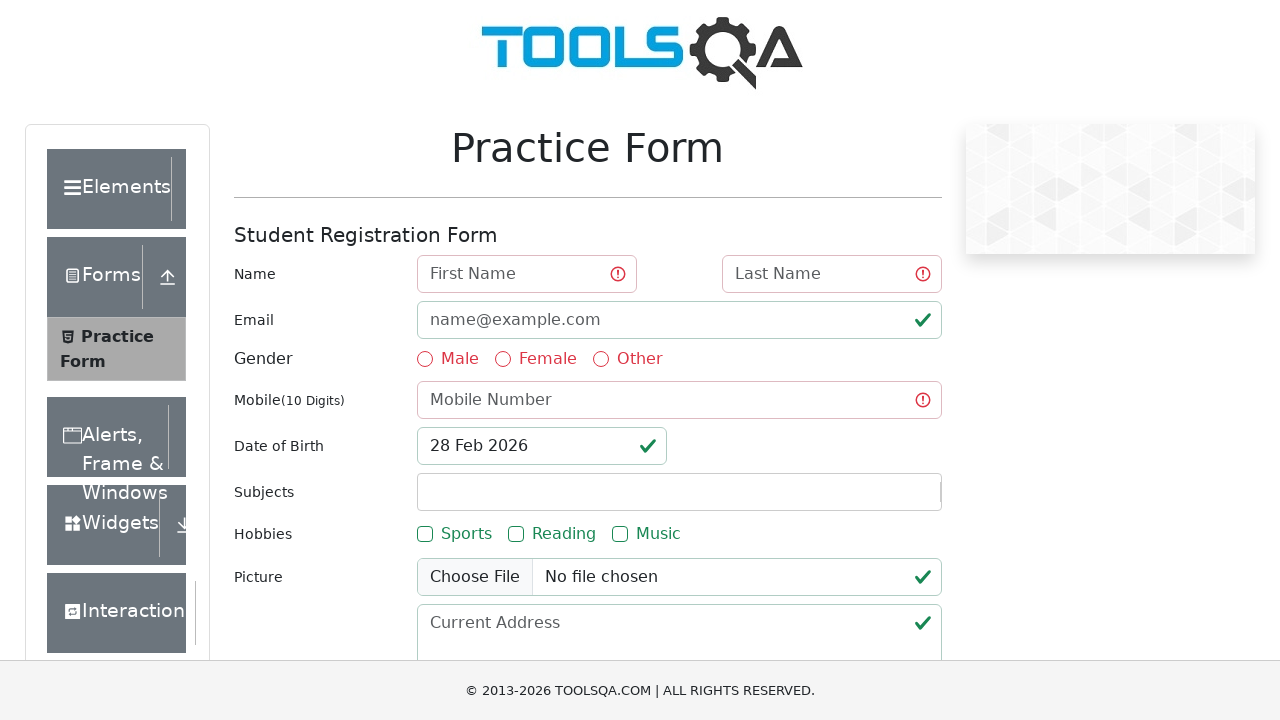

Waited 1 second for any modal to appear
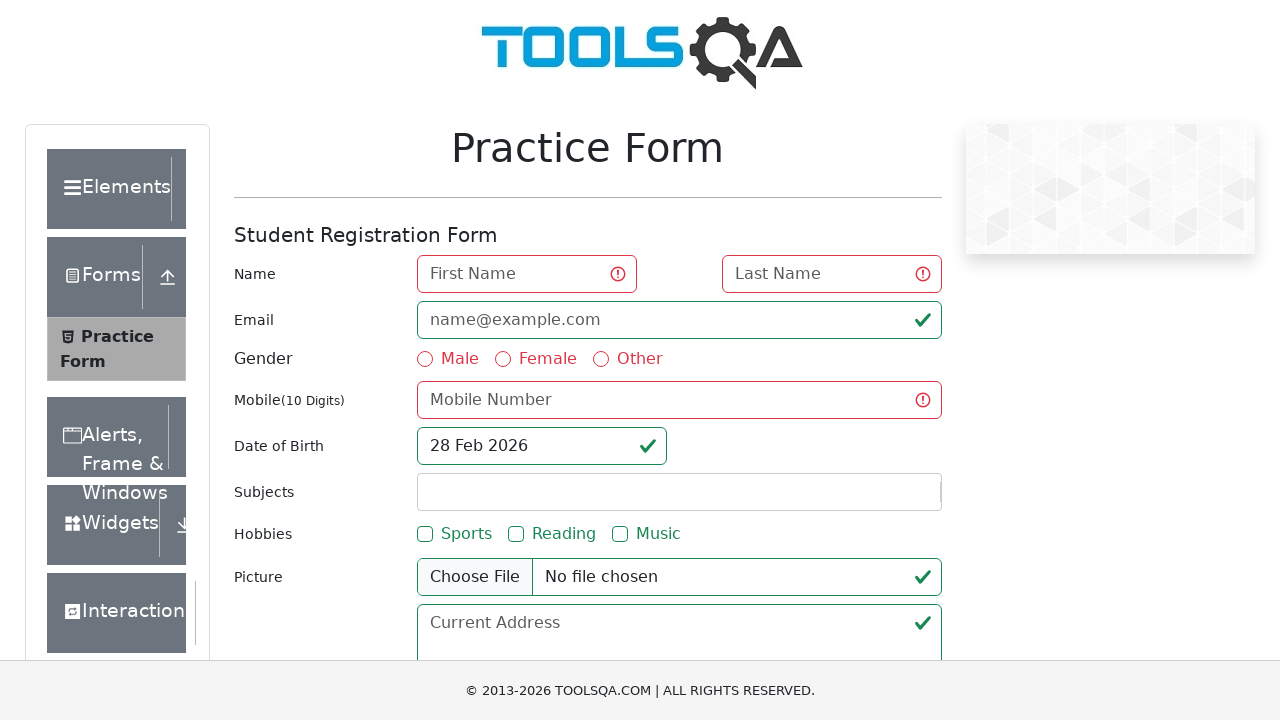

Verified that success modal does not appear - form validation prevented blank submission
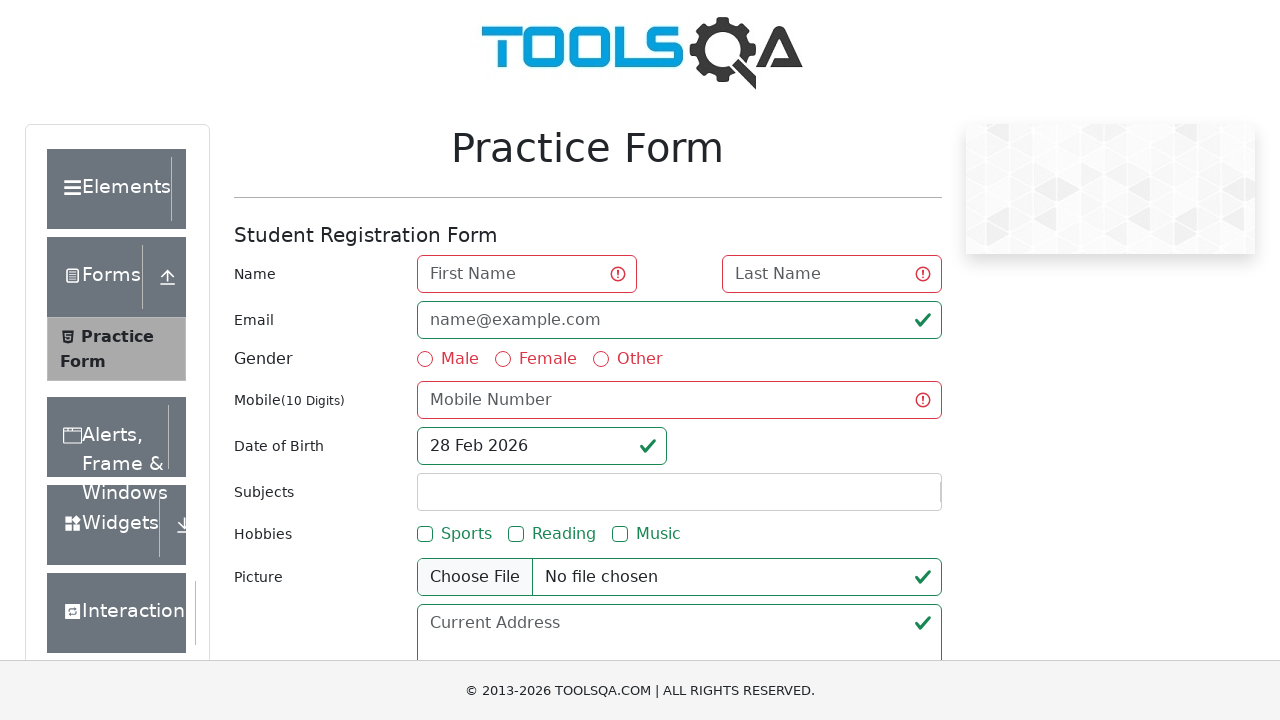

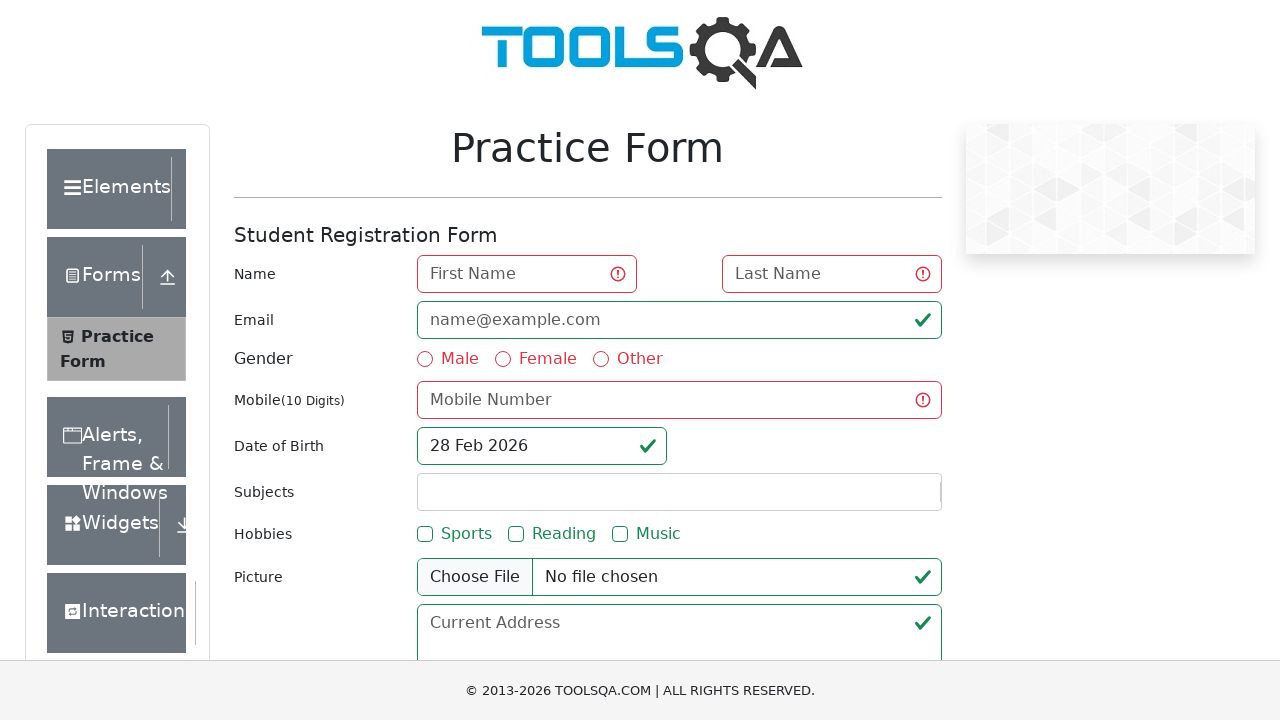